Tests dropdown menu functionality by clicking a dropdown button and then clicking the Facebook link option

Starting URL: https://omayo.blogspot.com/

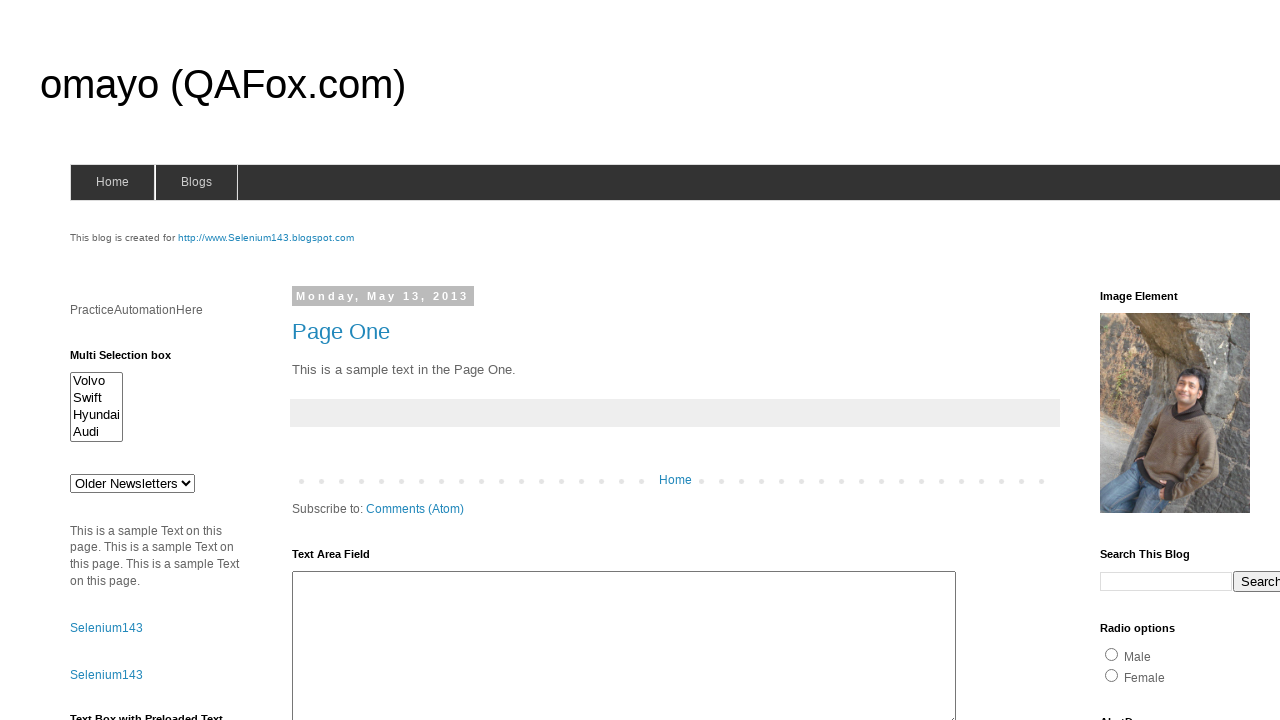

Clicked dropdown button to open menu at (1227, 360) on .dropbtn
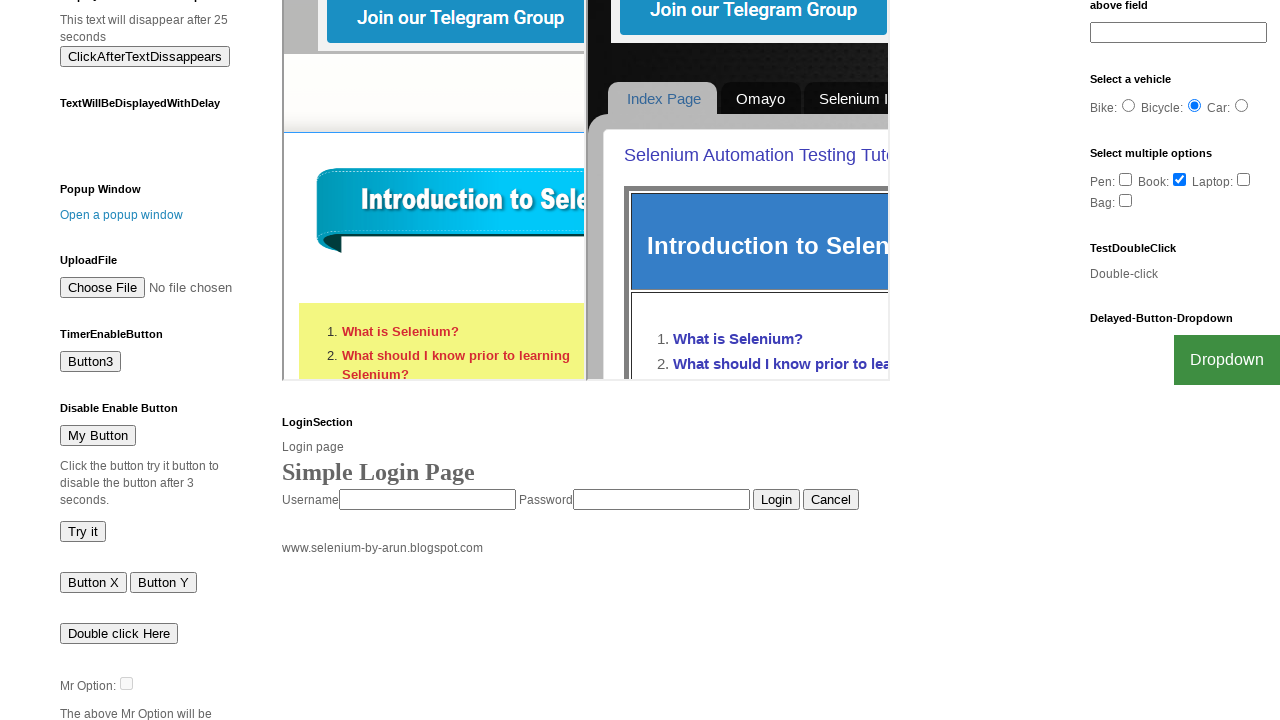

Clicked Facebook link option from dropdown menu at (1200, 700) on xpath=//a[text()='Facebook']
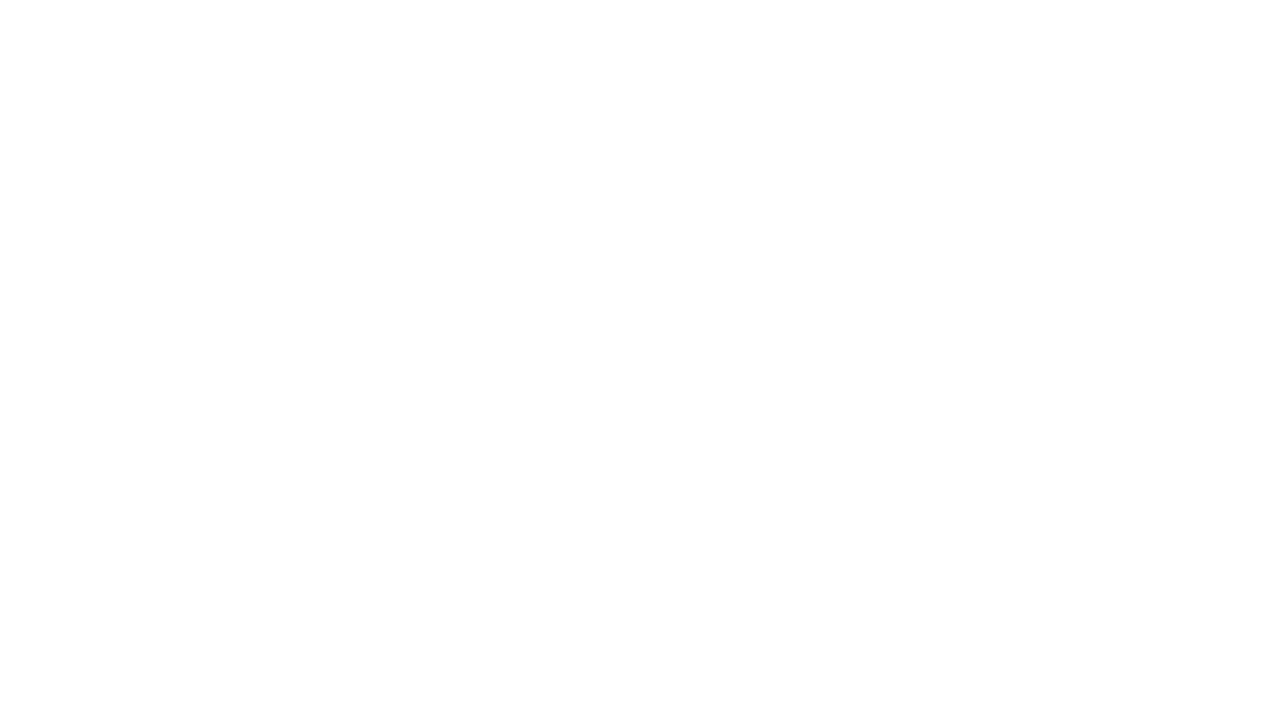

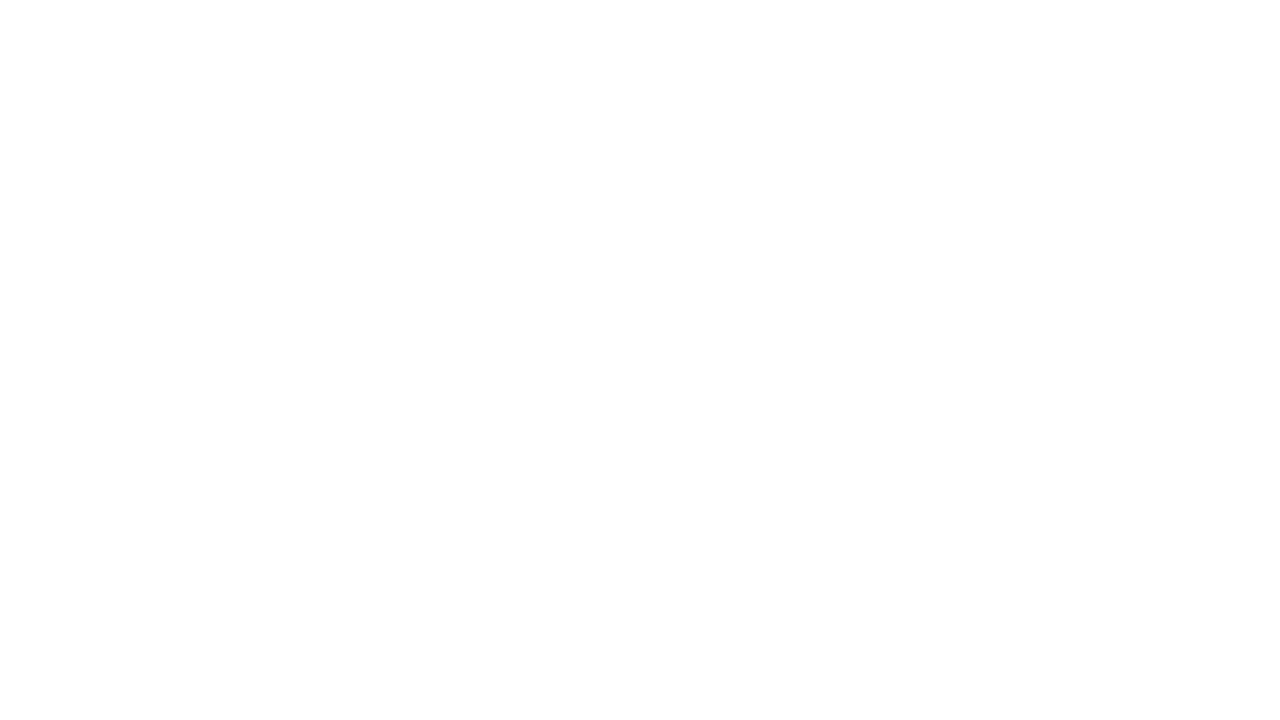